Tests confirmation alert handling by clicking a button to trigger a confirmation dialog, verifying the alert text, and accepting it

Starting URL: https://training-support.net/webelements/alerts

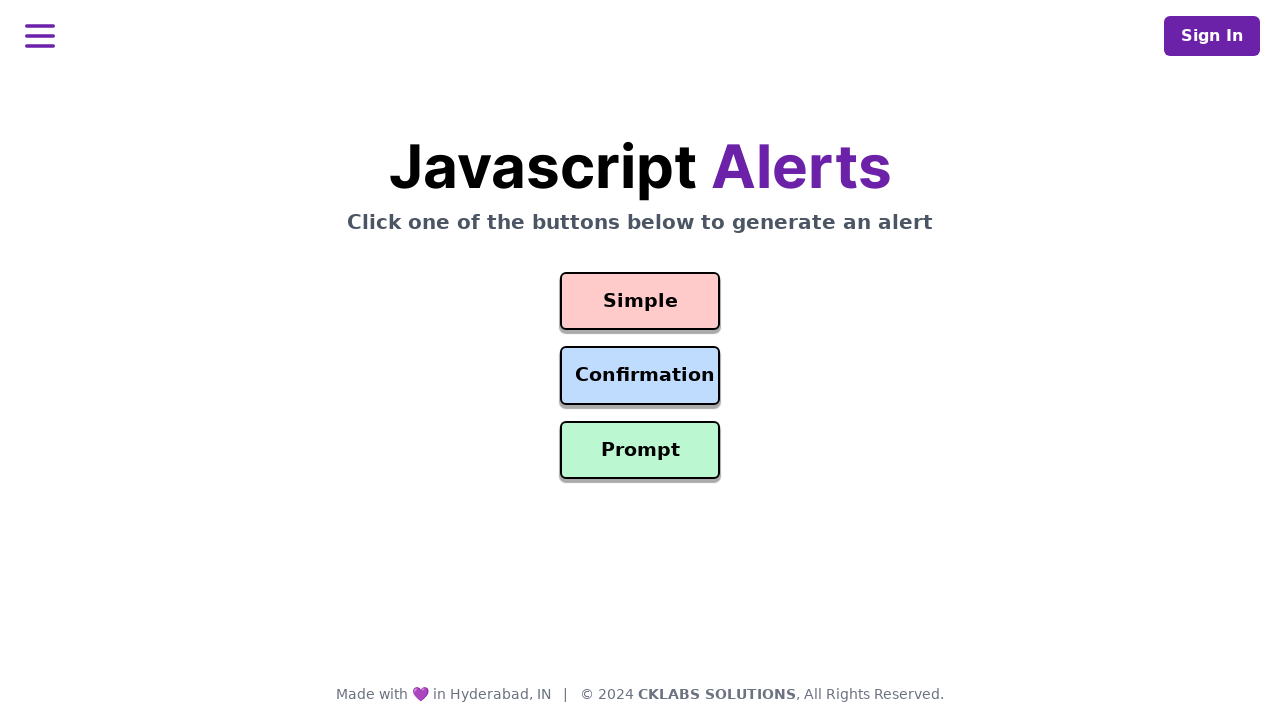

Clicked confirmation button to trigger alert dialog at (640, 376) on #confirmation
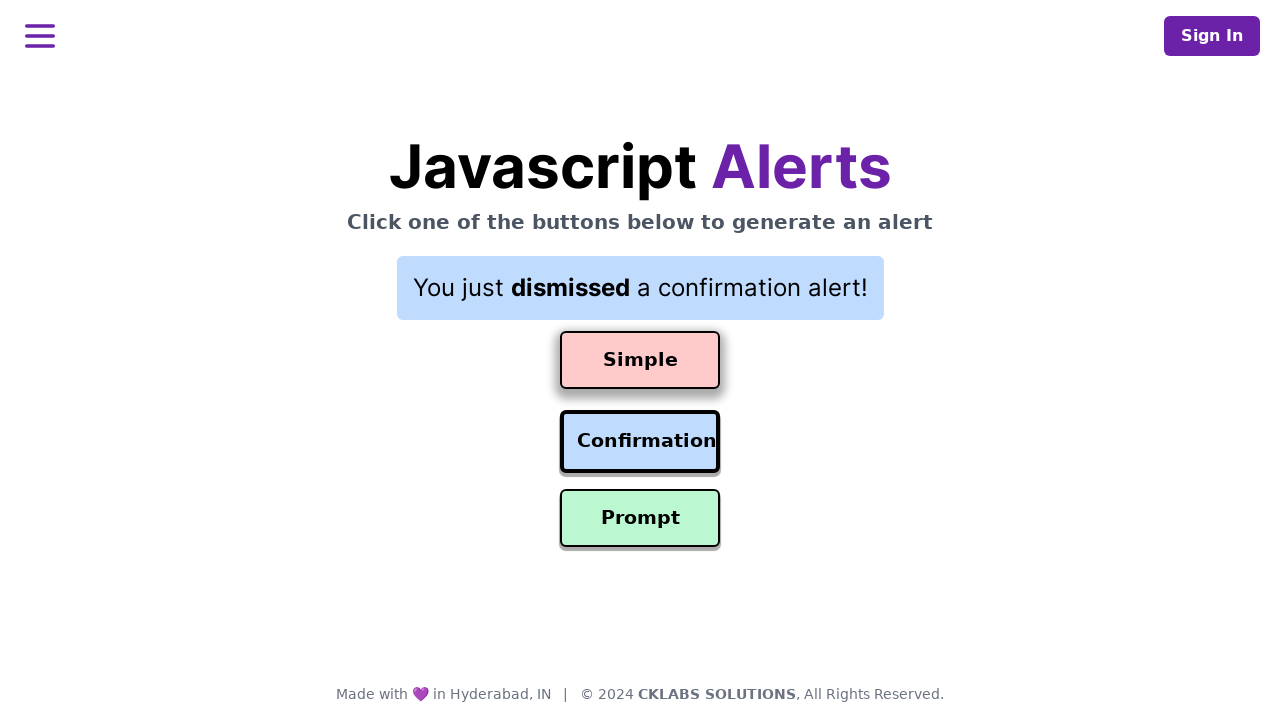

Set up dialog handler to accept confirmation alert
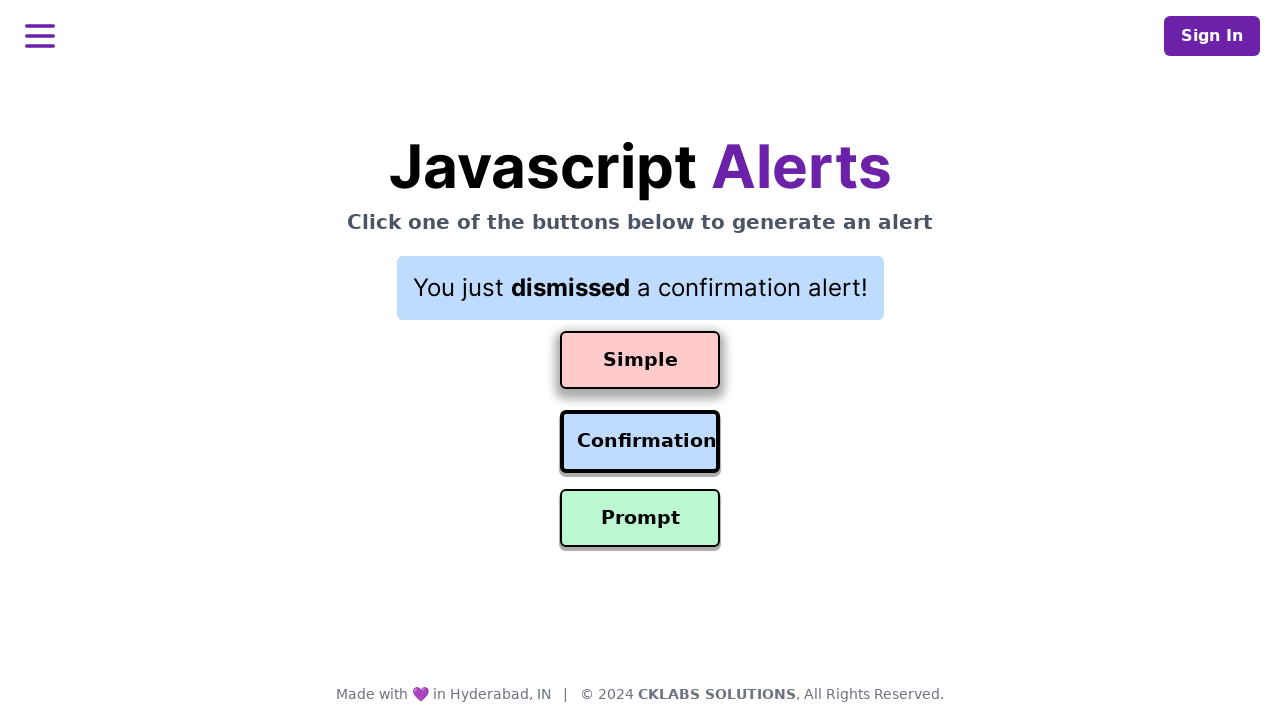

Waited for confirmation alert to be processed
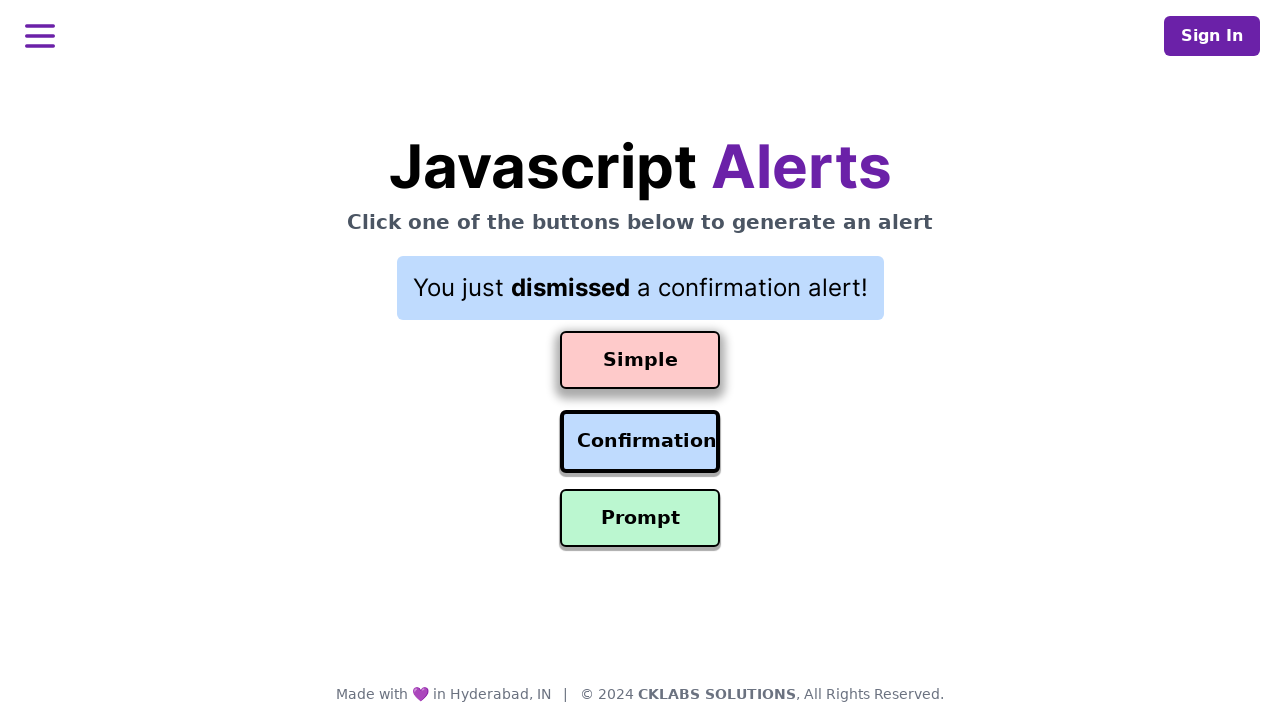

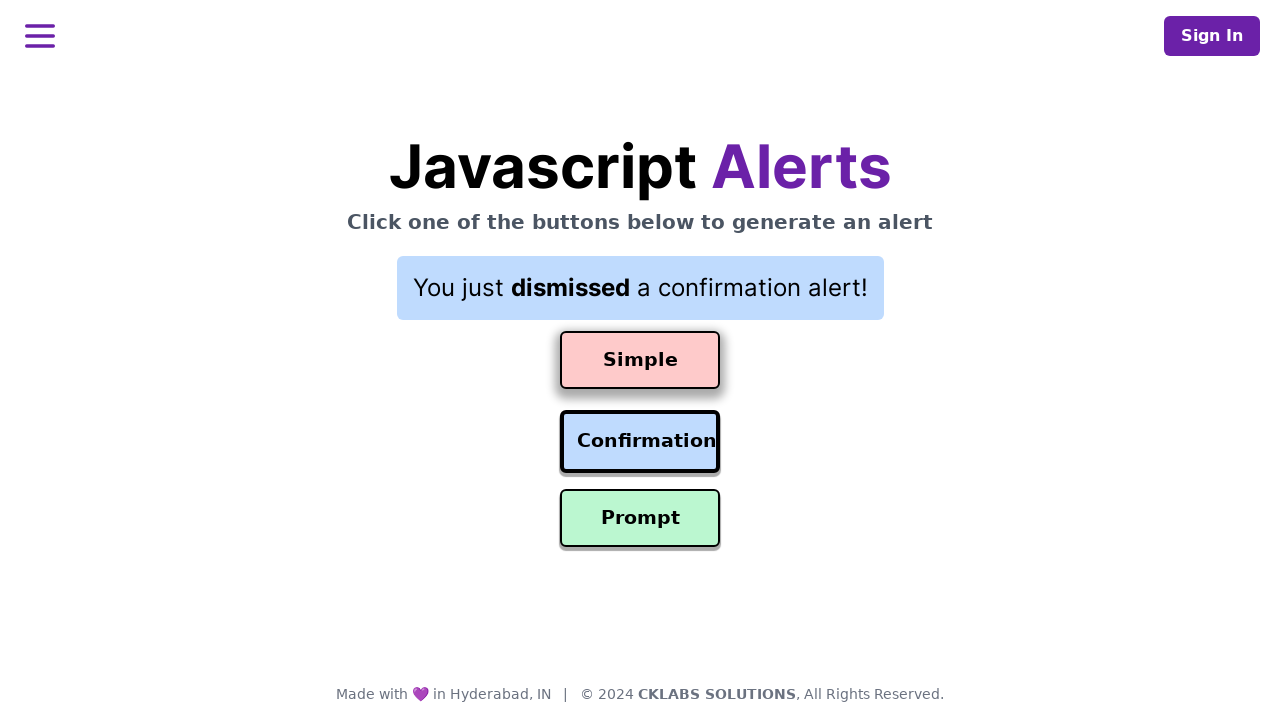